Tests a complete e-commerce checkout flow on the Sauce Demo site, including adding products to cart, verifying product details and prices throughout the checkout process, and completing the purchase

Starting URL: https://www.saucedemo.com/

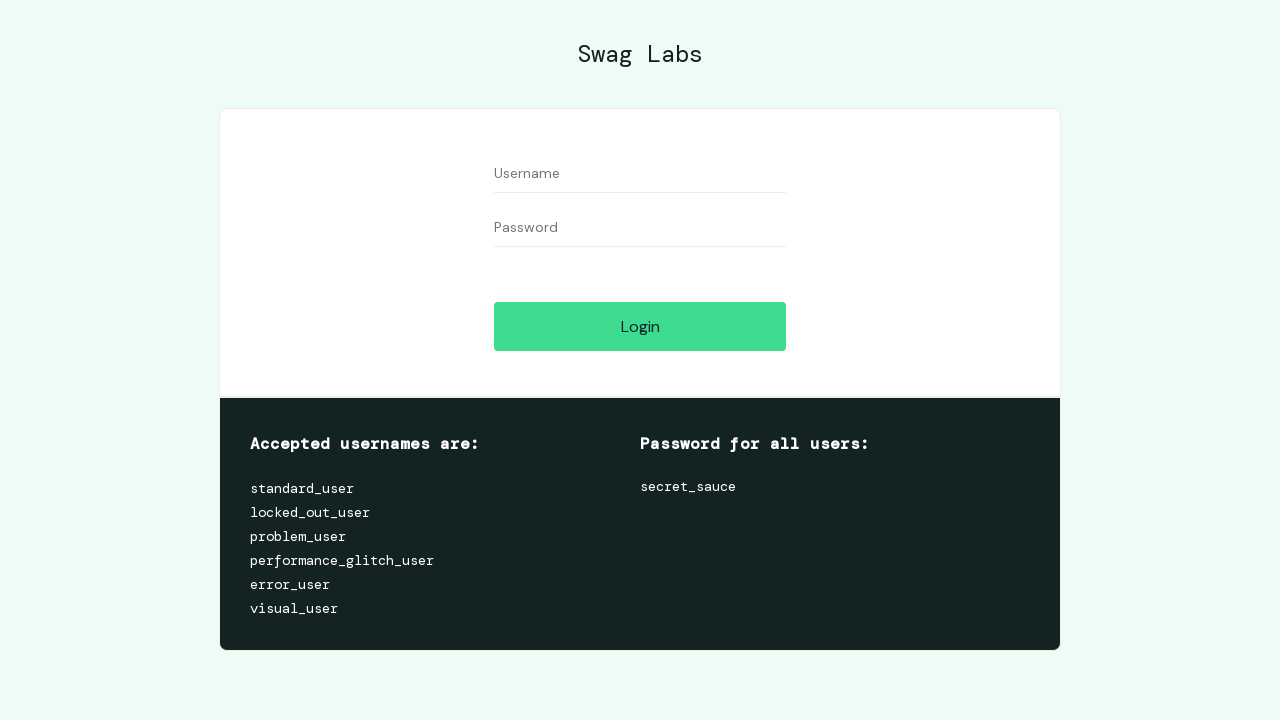

Filled username field with 'standard_user' on #user-name
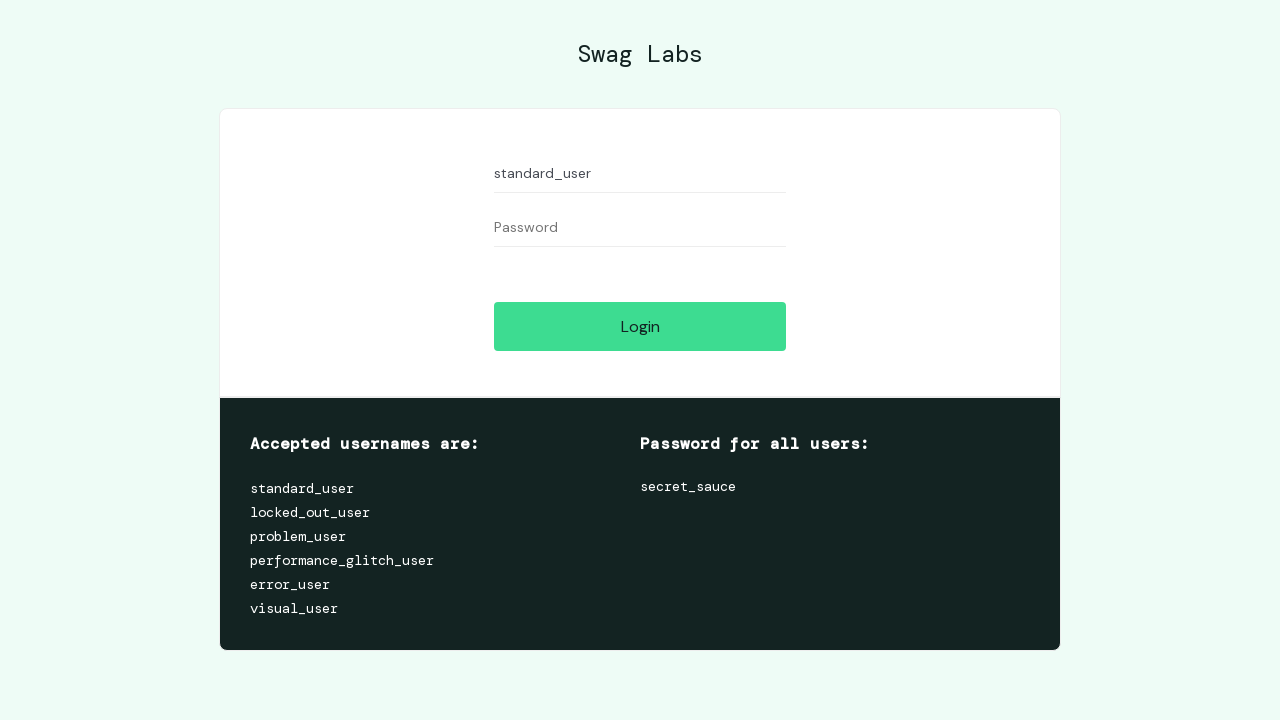

Filled password field with 'secret_sauce' on #password
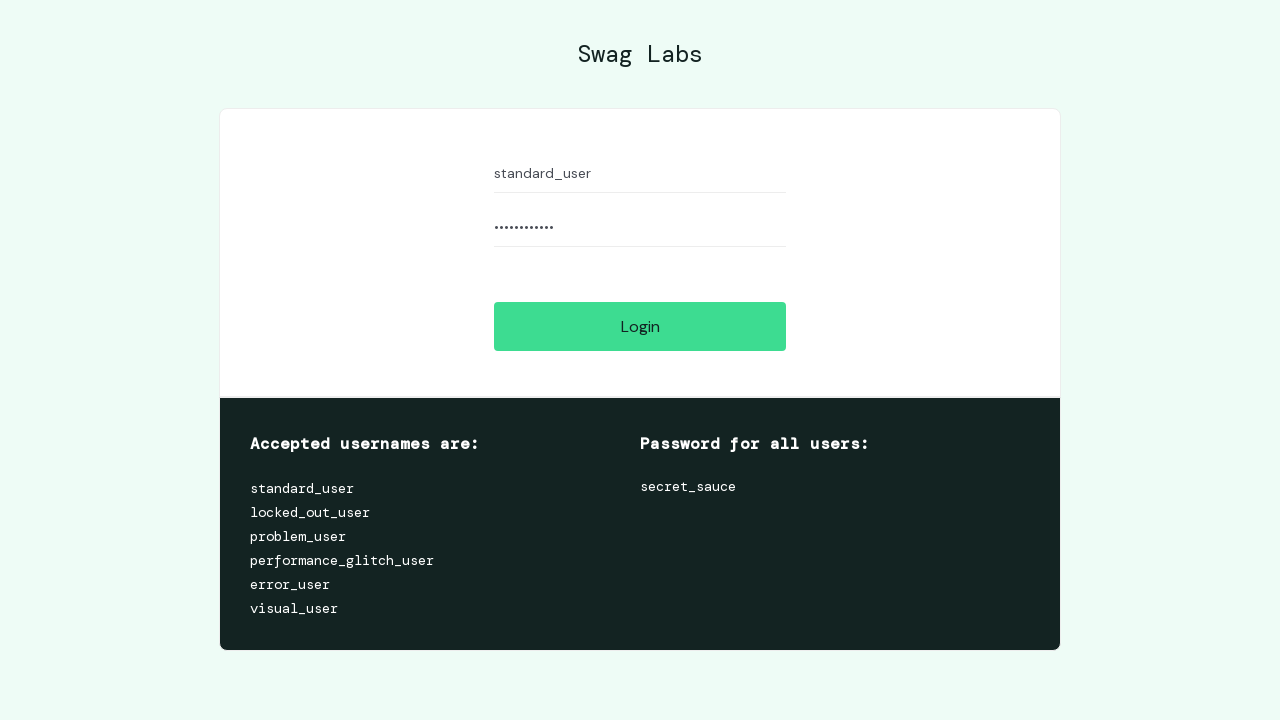

Clicked login button at (640, 326) on #login-button
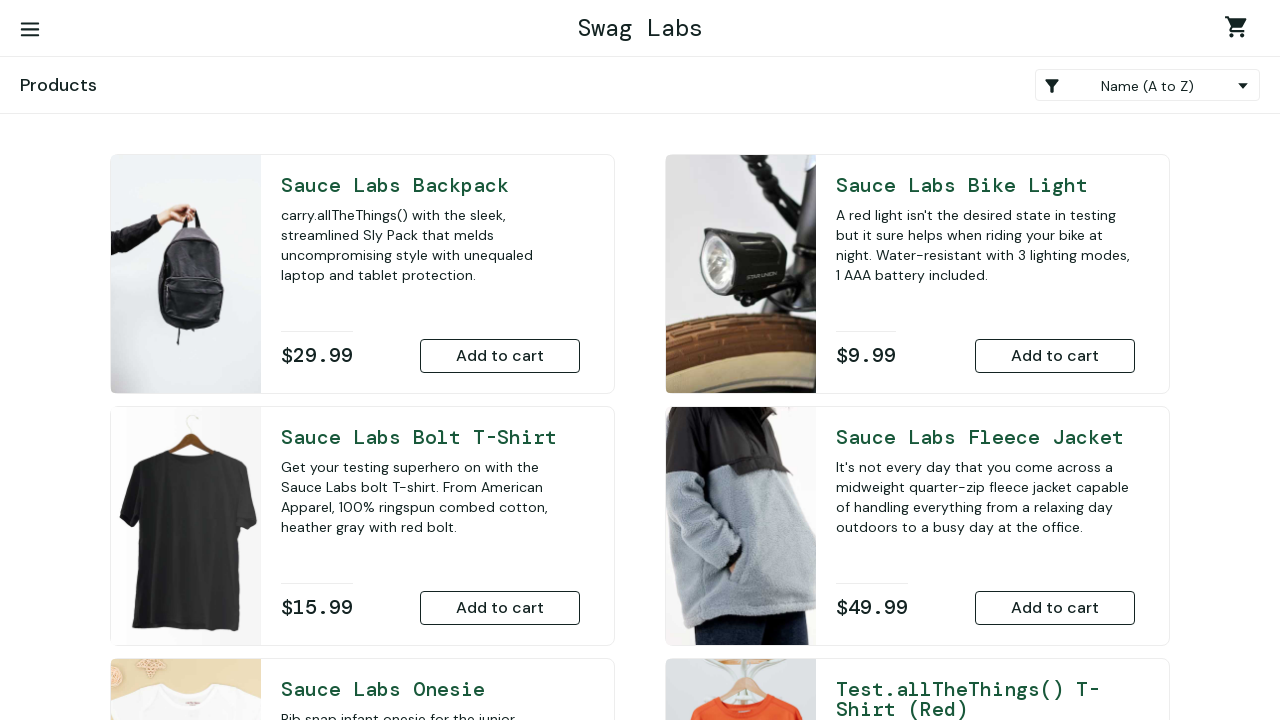

Inventory page loaded successfully
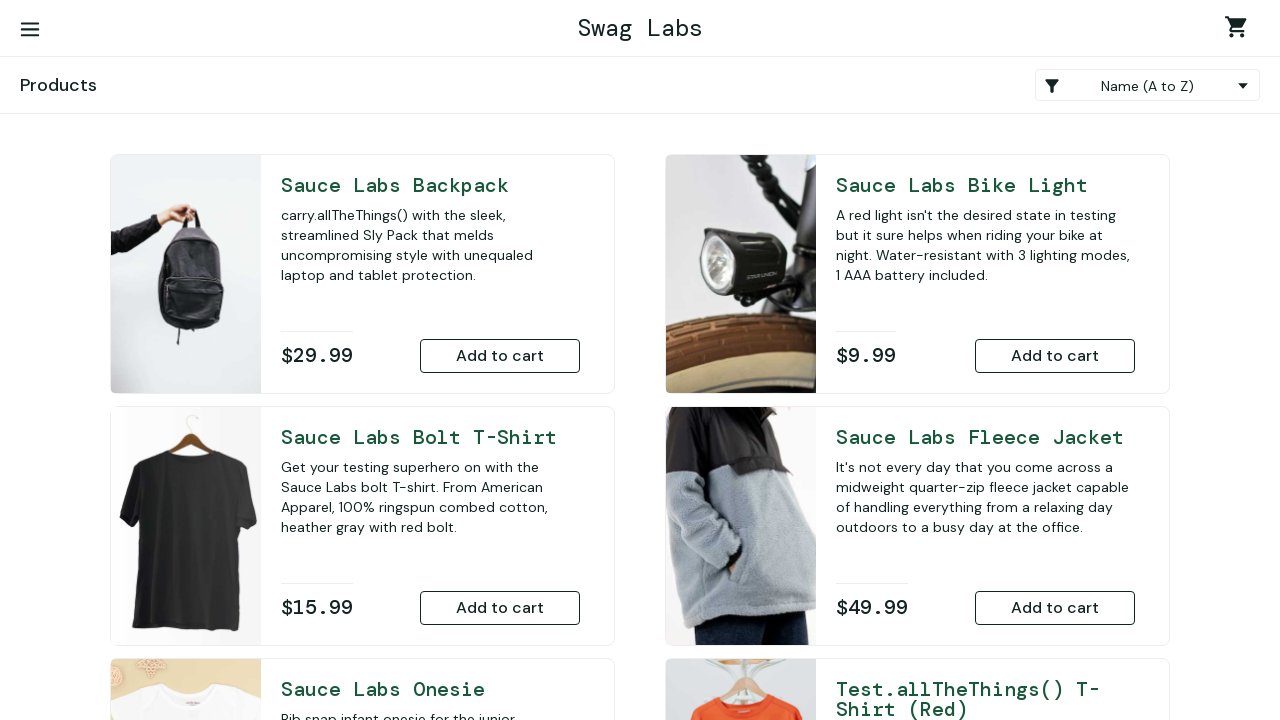

Retrieved first product name: Sauce Labs Backpack
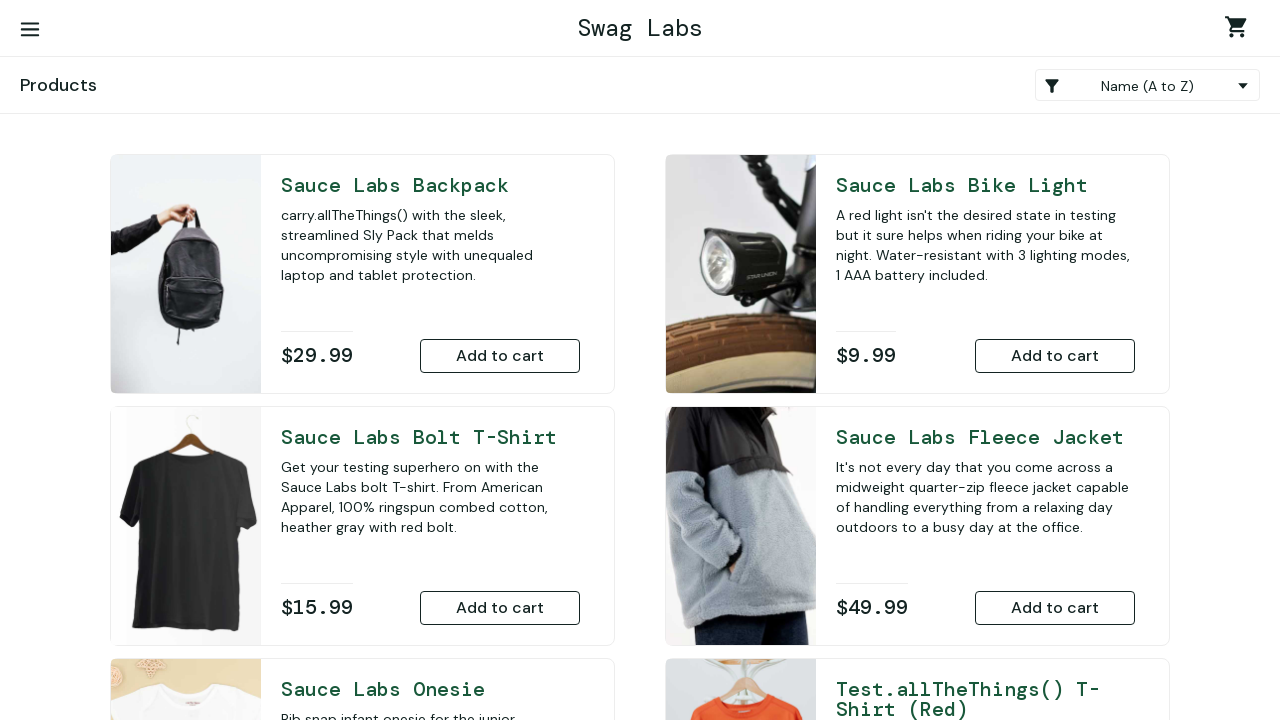

Retrieved second product name: Sauce Labs Onesie
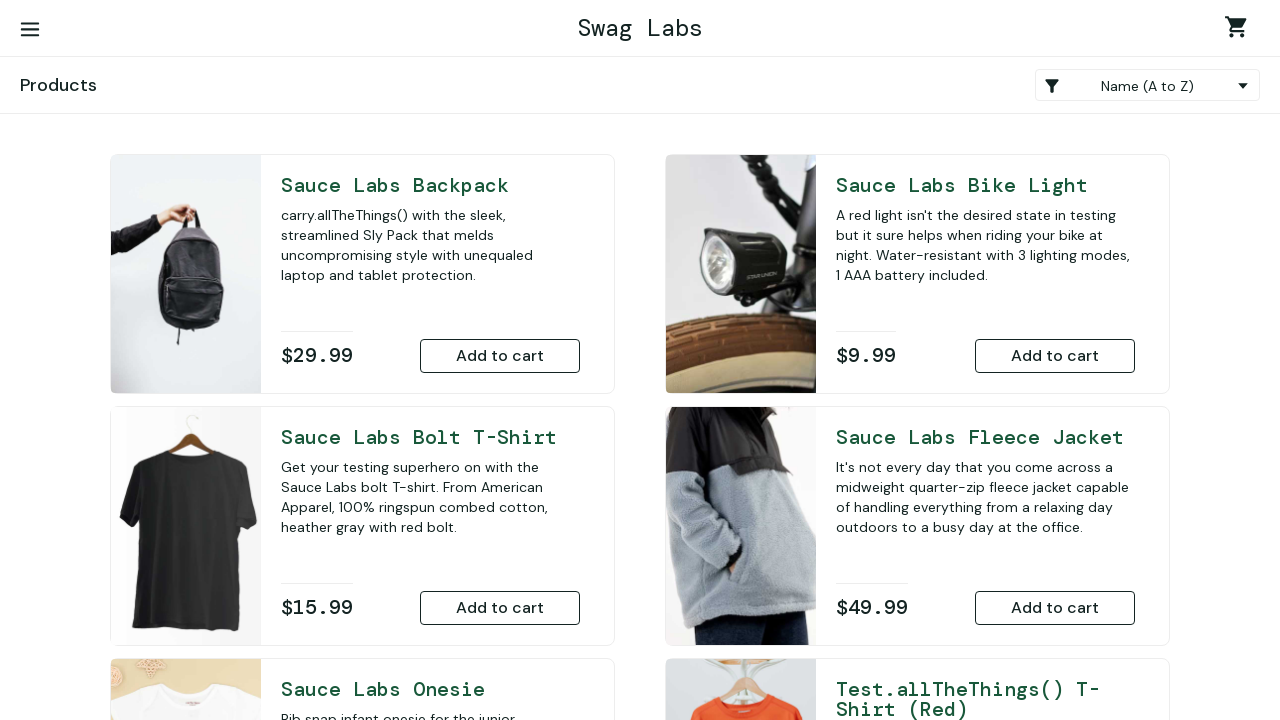

Retrieved first product price: $29.99
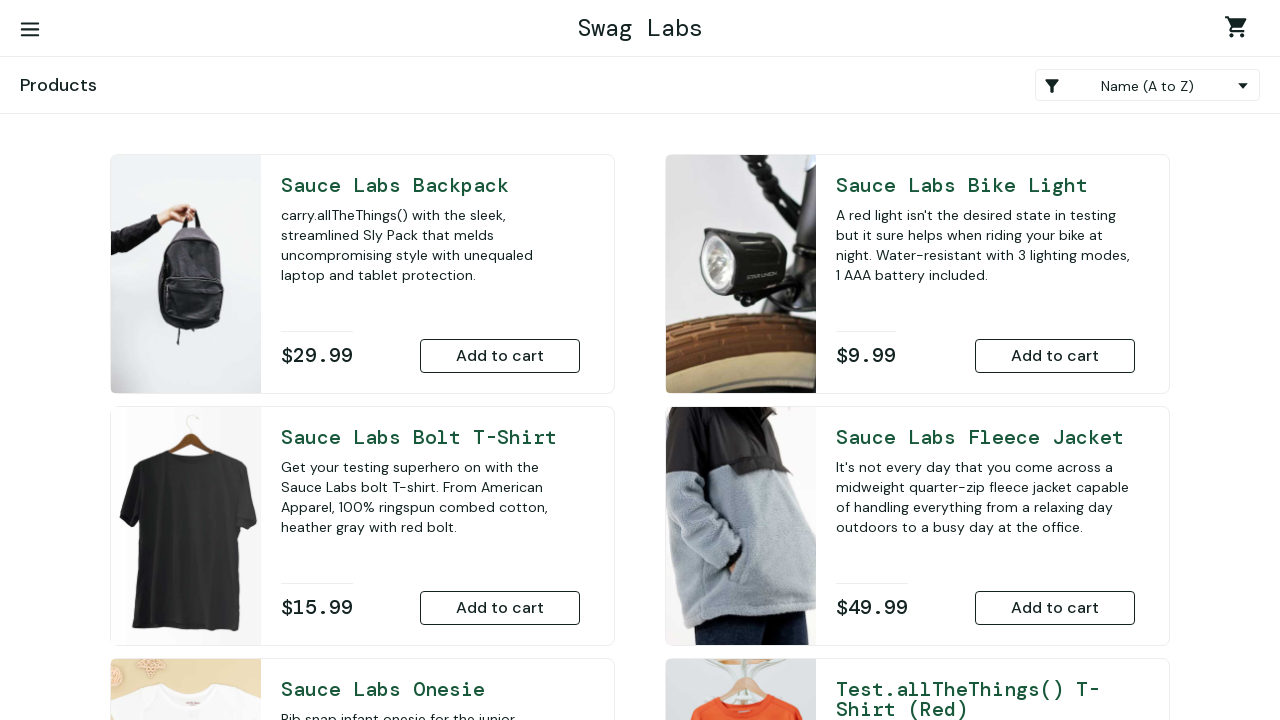

Retrieved second product price: $7.99
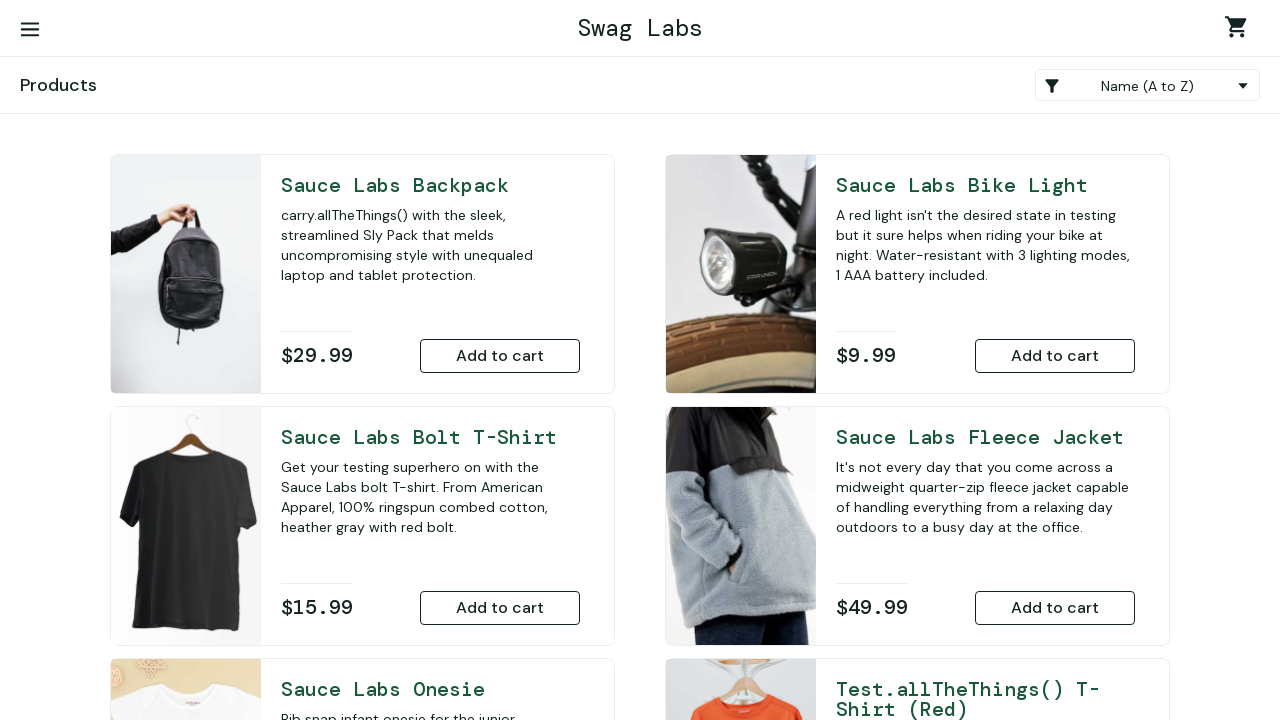

Added Sauce Labs Backpack to cart at (500, 356) on #add-to-cart-sauce-labs-backpack
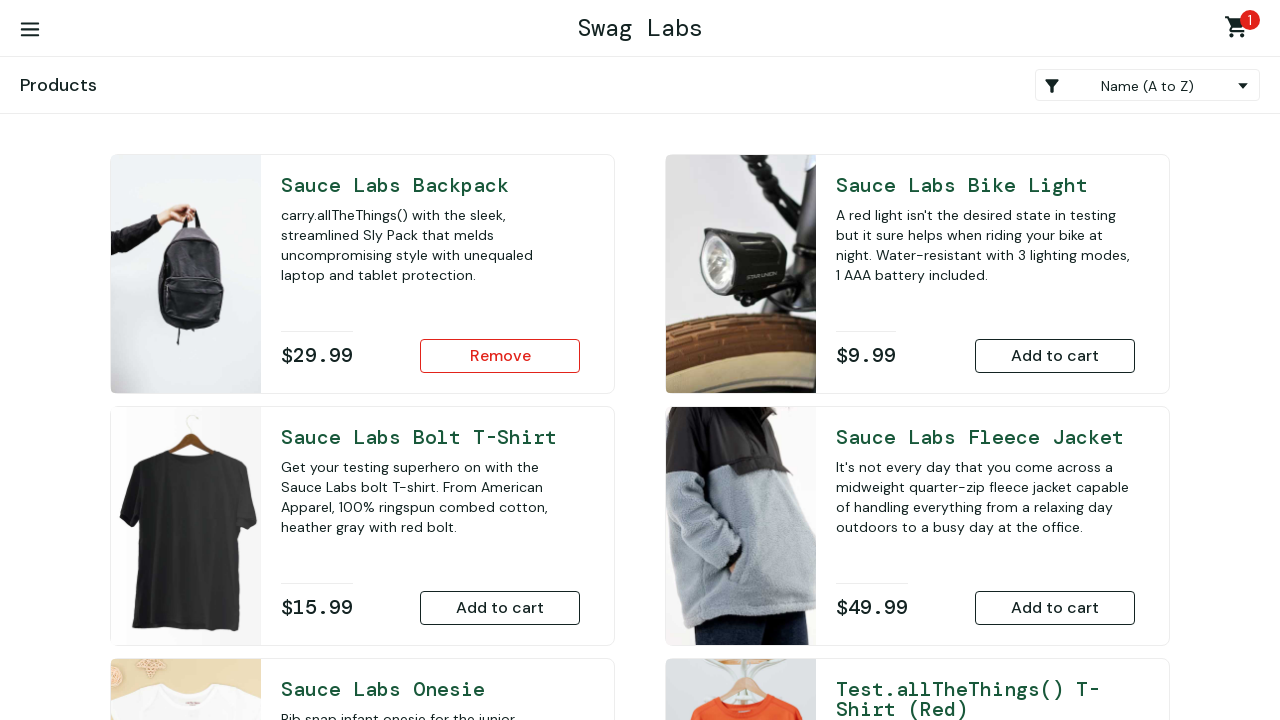

Added Sauce Labs Onesie to cart at (500, 470) on #add-to-cart-sauce-labs-onesie
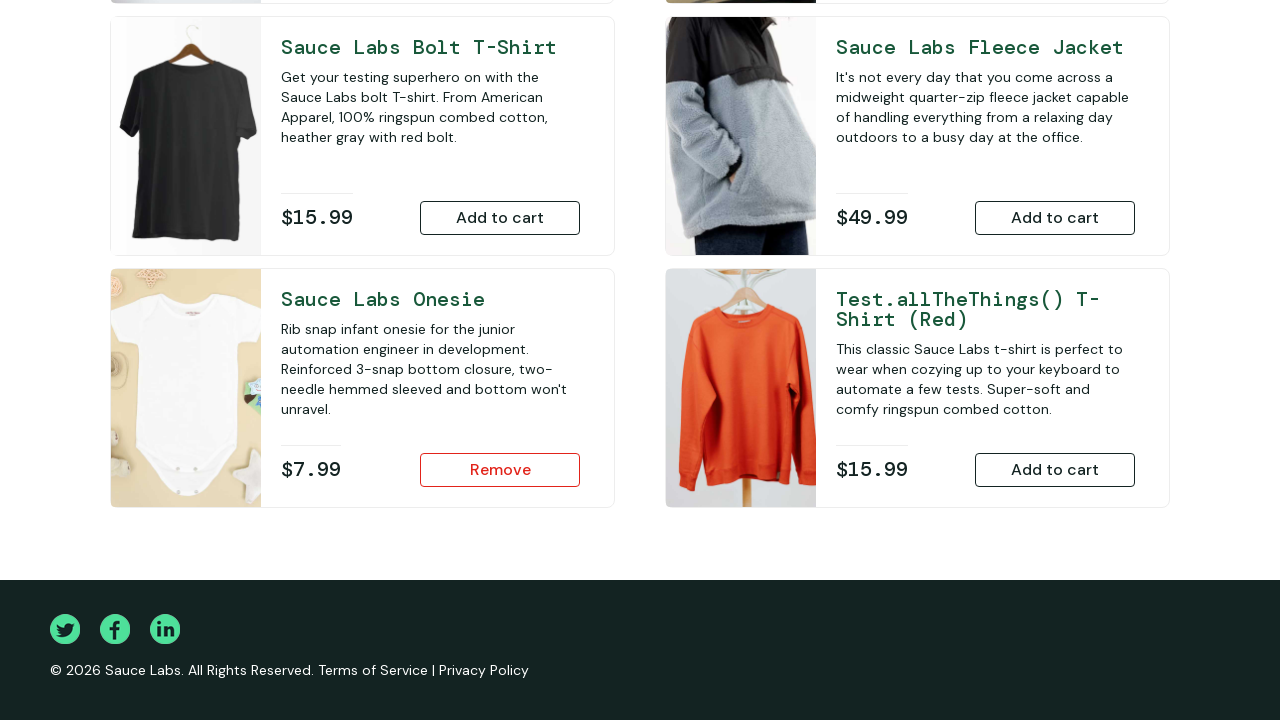

Navigated to shopping cart at (1240, 30) on .shopping_cart_link
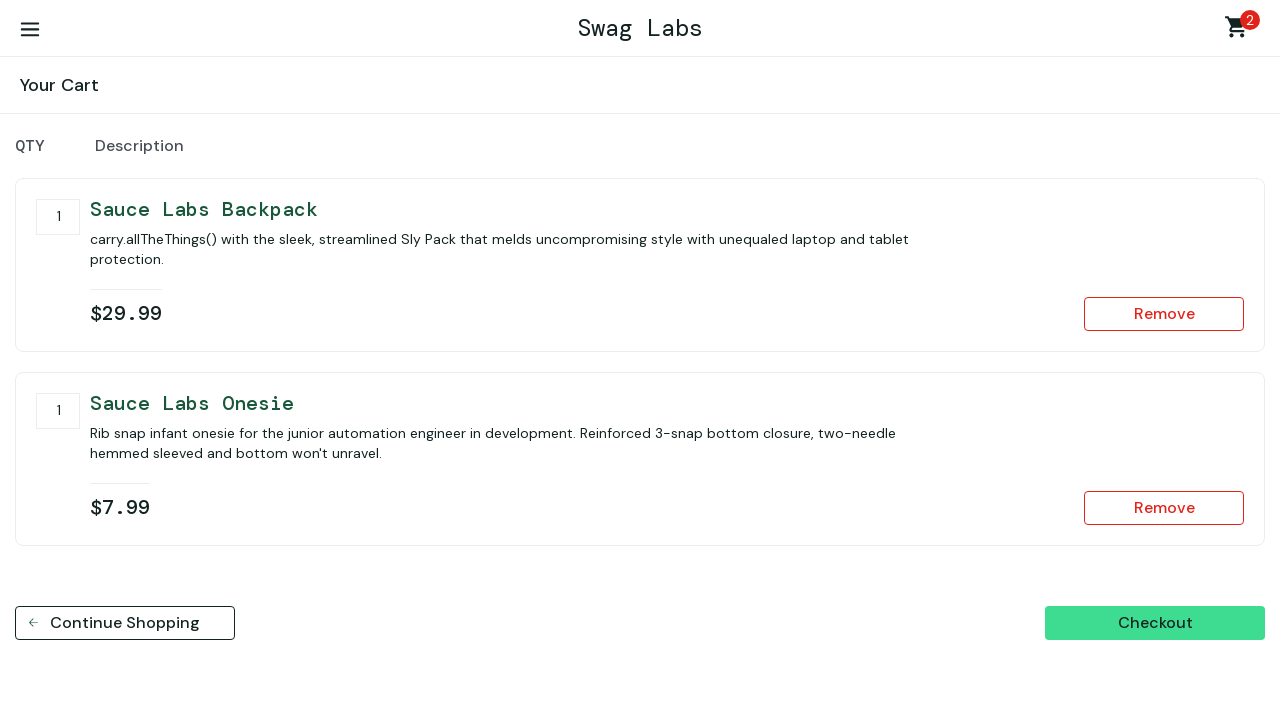

Verified first product in cart: Sauce Labs Backpack
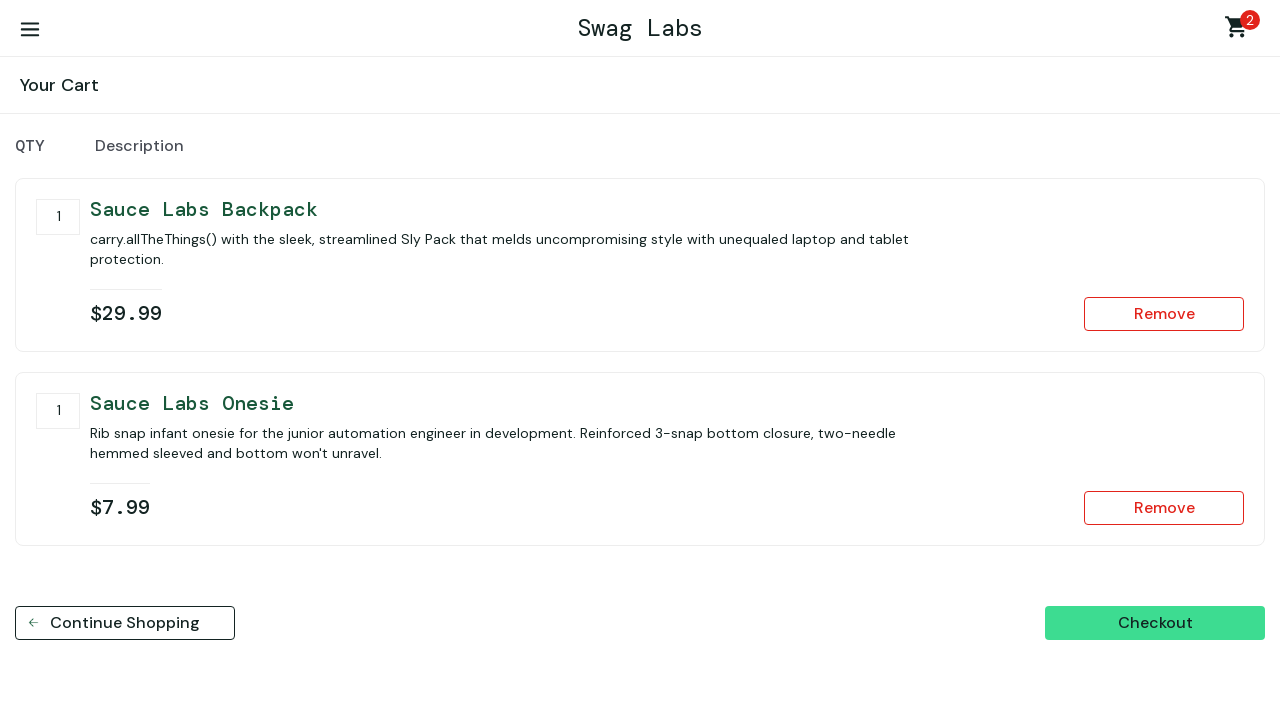

Verified second product in cart: Sauce Labs Onesie
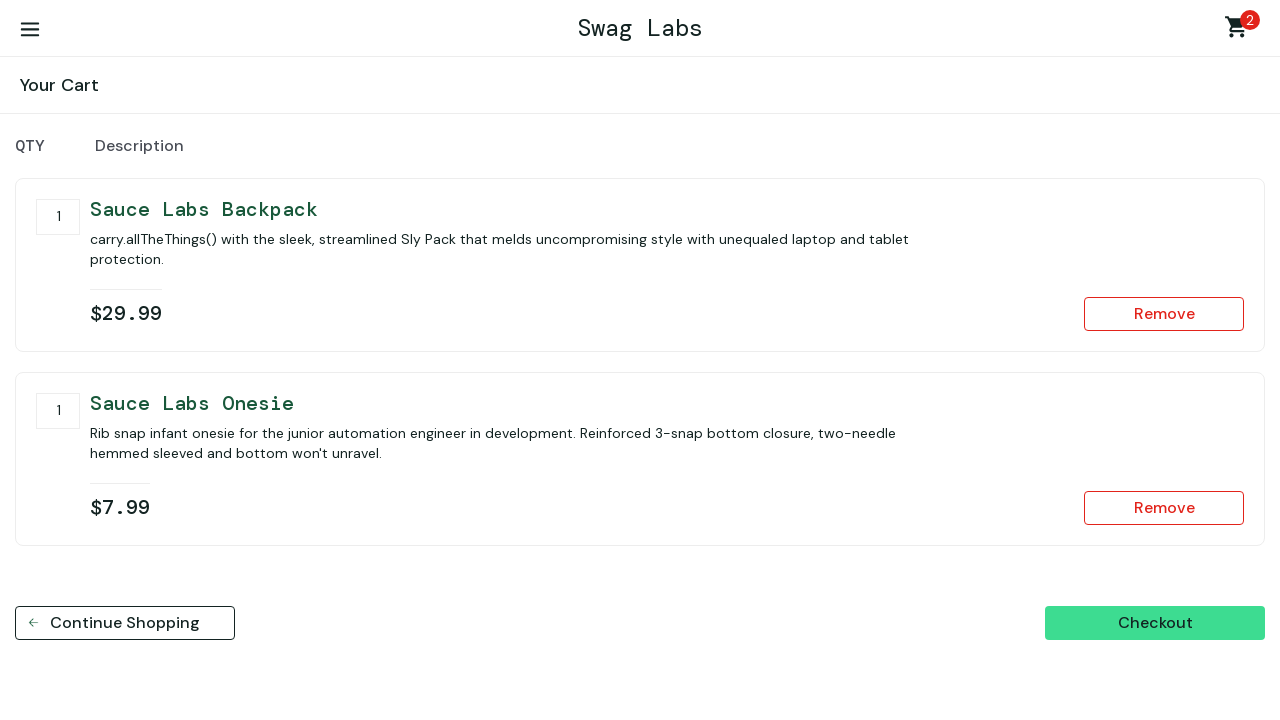

Verified first product price in cart: $29.99
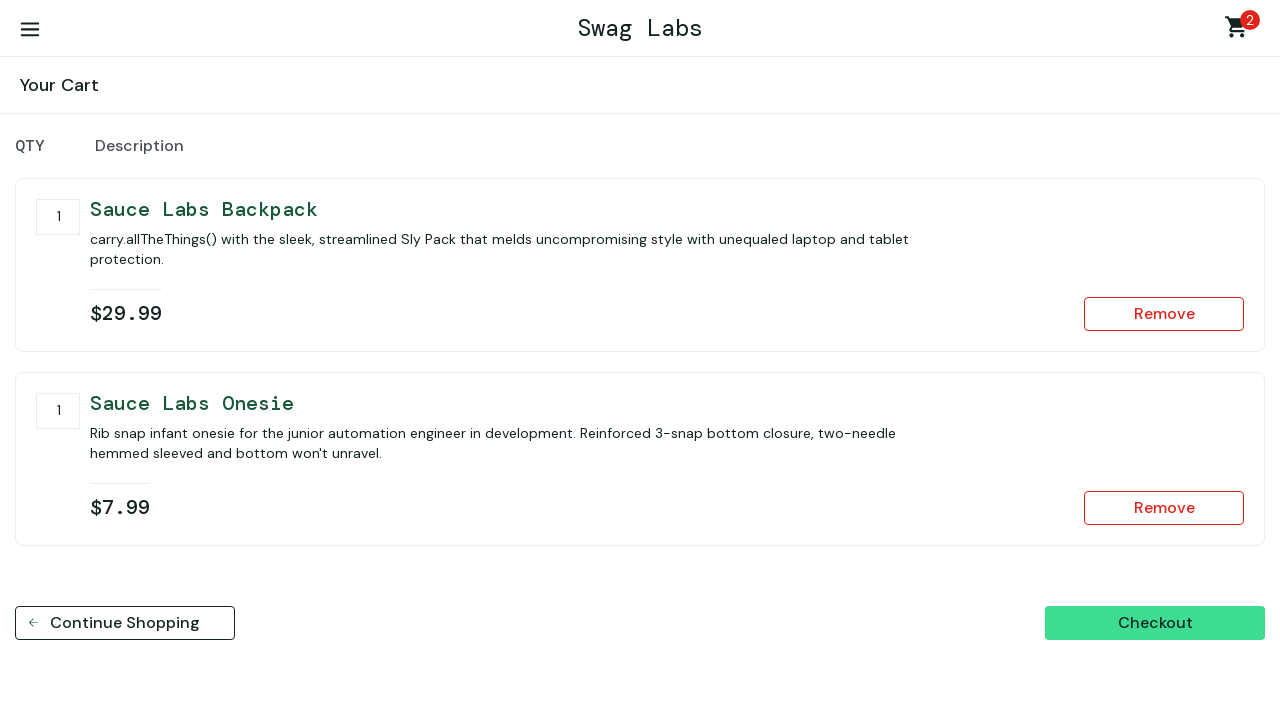

Verified second product price in cart: $7.99
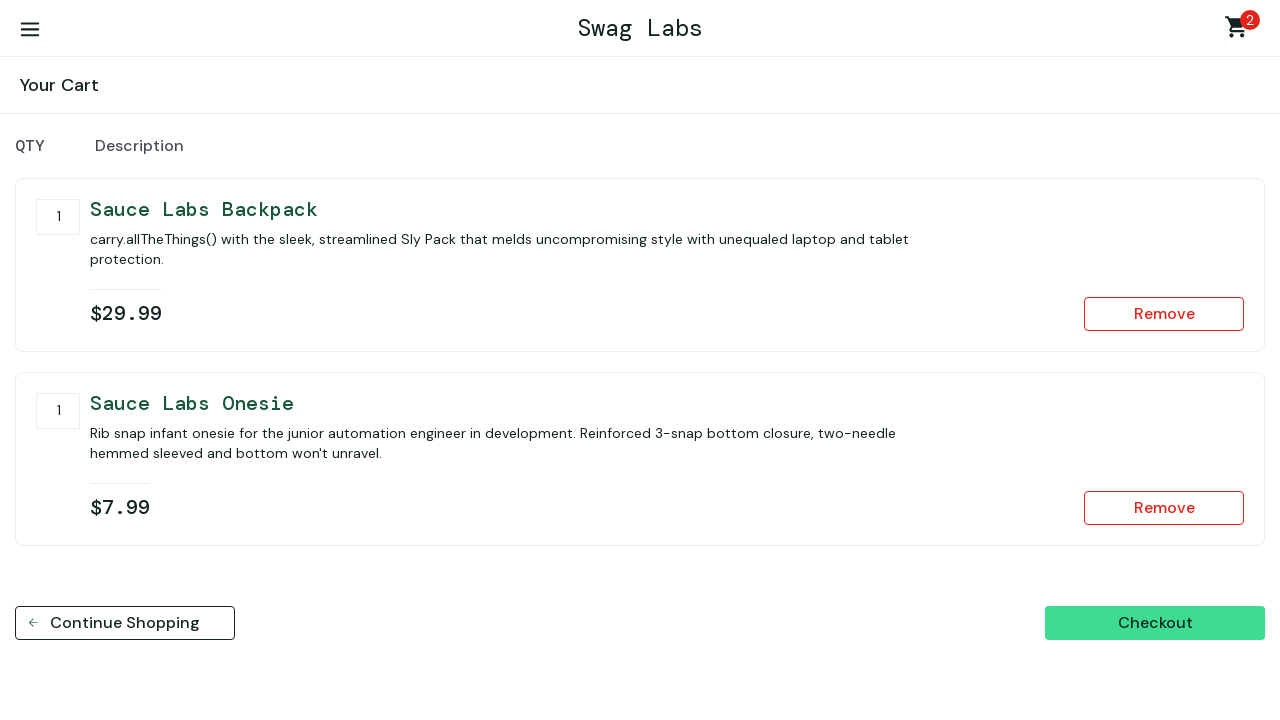

Clicked checkout button at (1155, 623) on #checkout
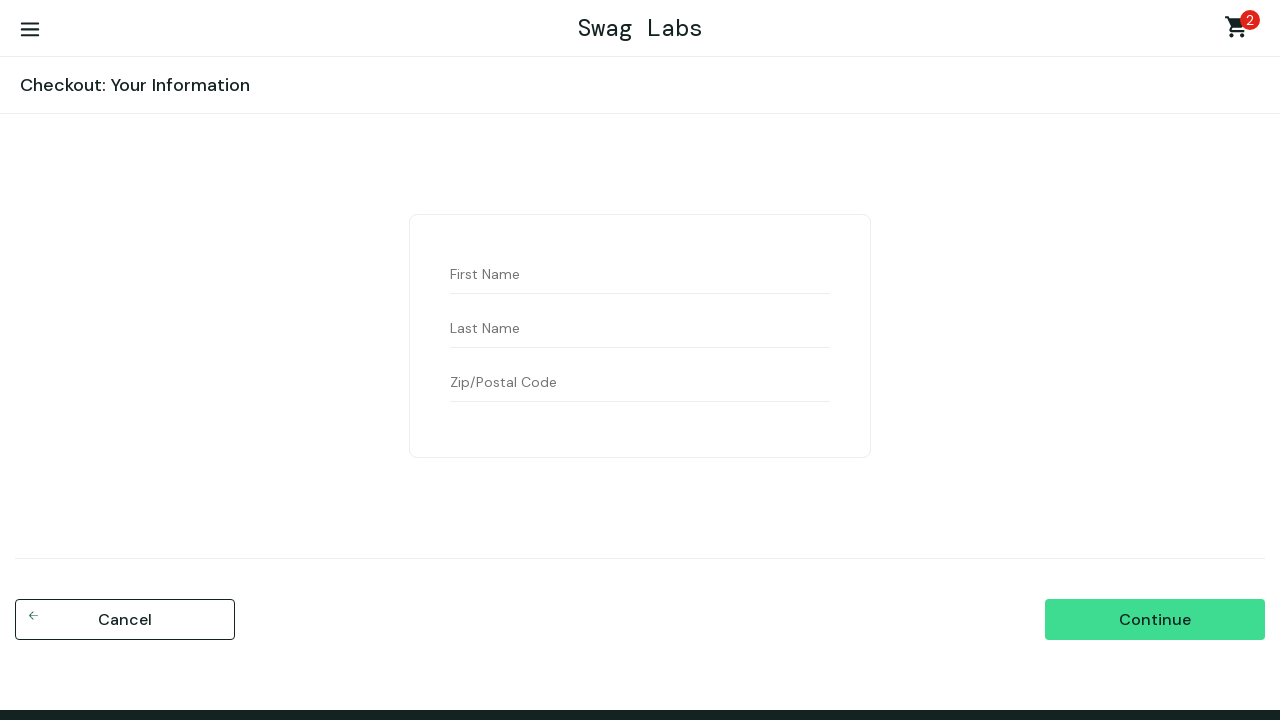

Filled first name field with 'Test' on #first-name
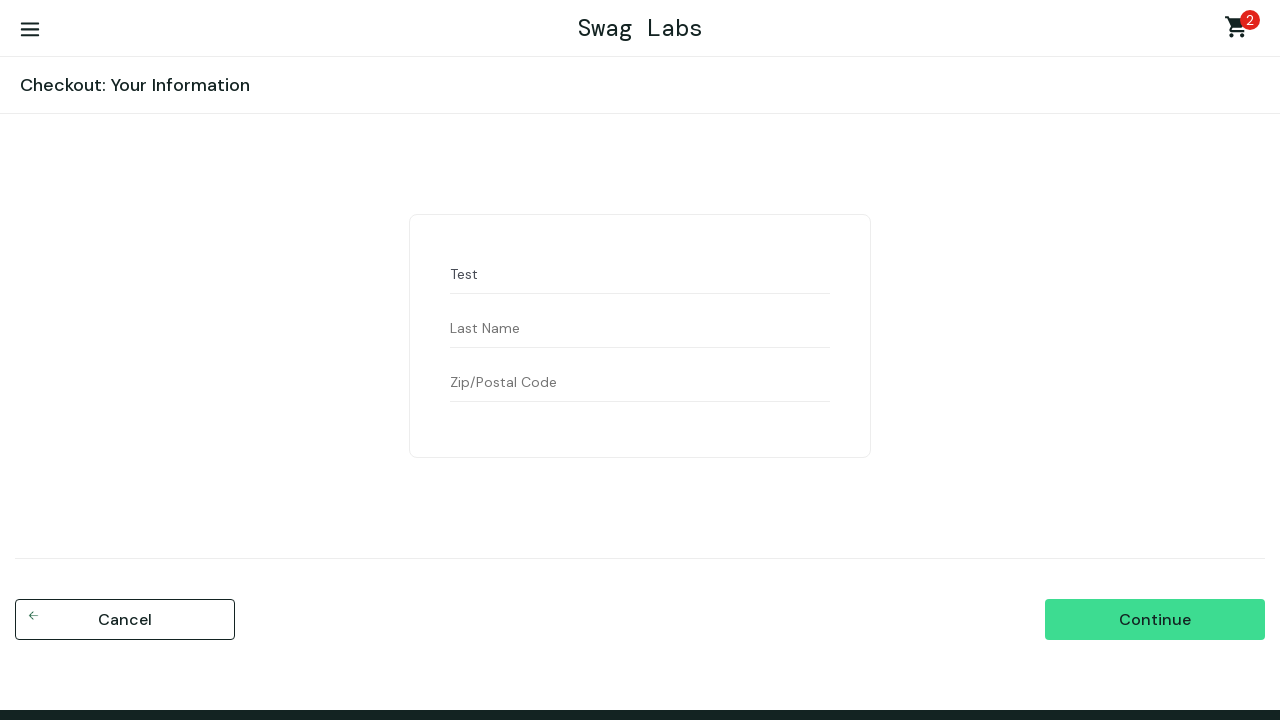

Filled last name field with 'Testov' on #last-name
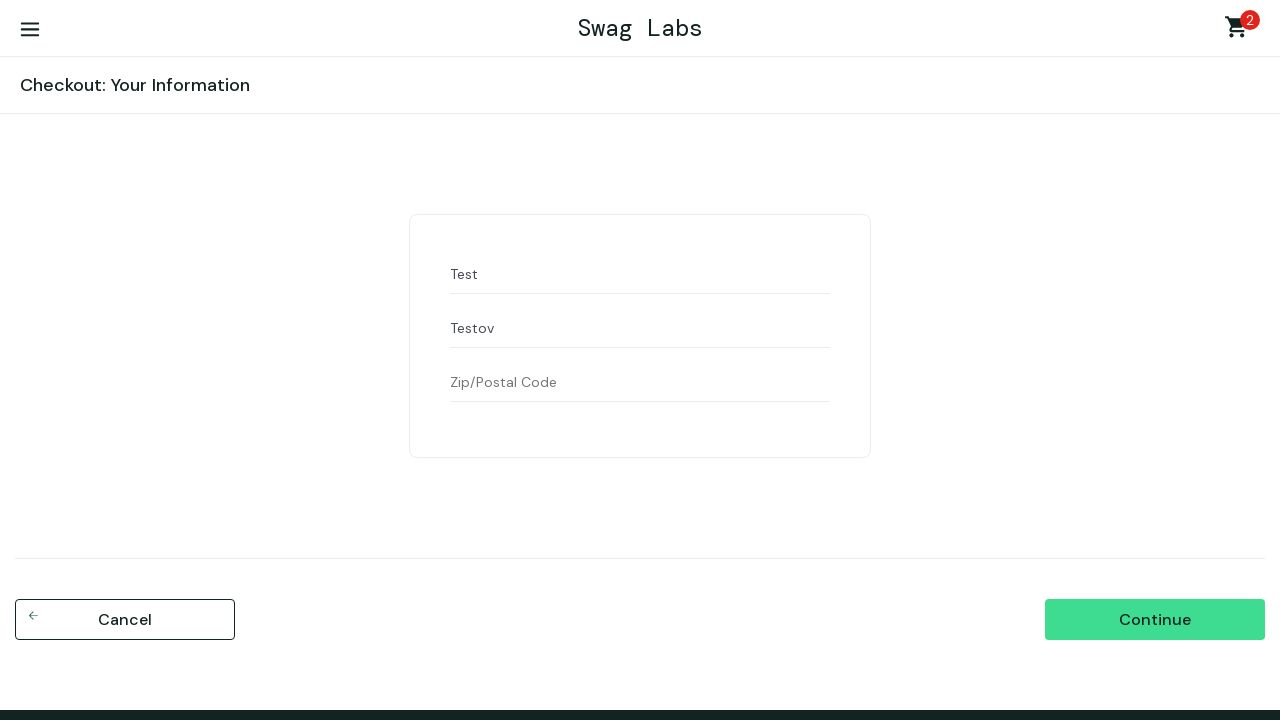

Filled postal code field with '123456' on #postal-code
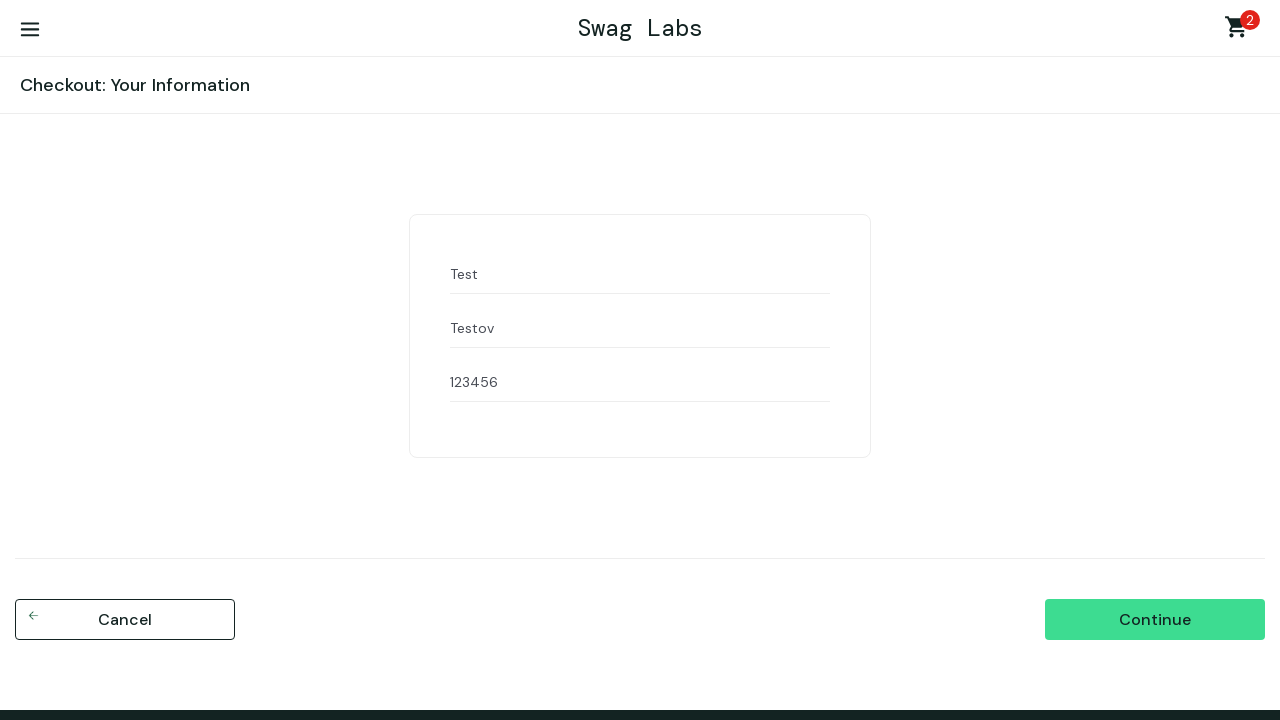

Clicked continue button to proceed to checkout overview at (1155, 620) on #continue
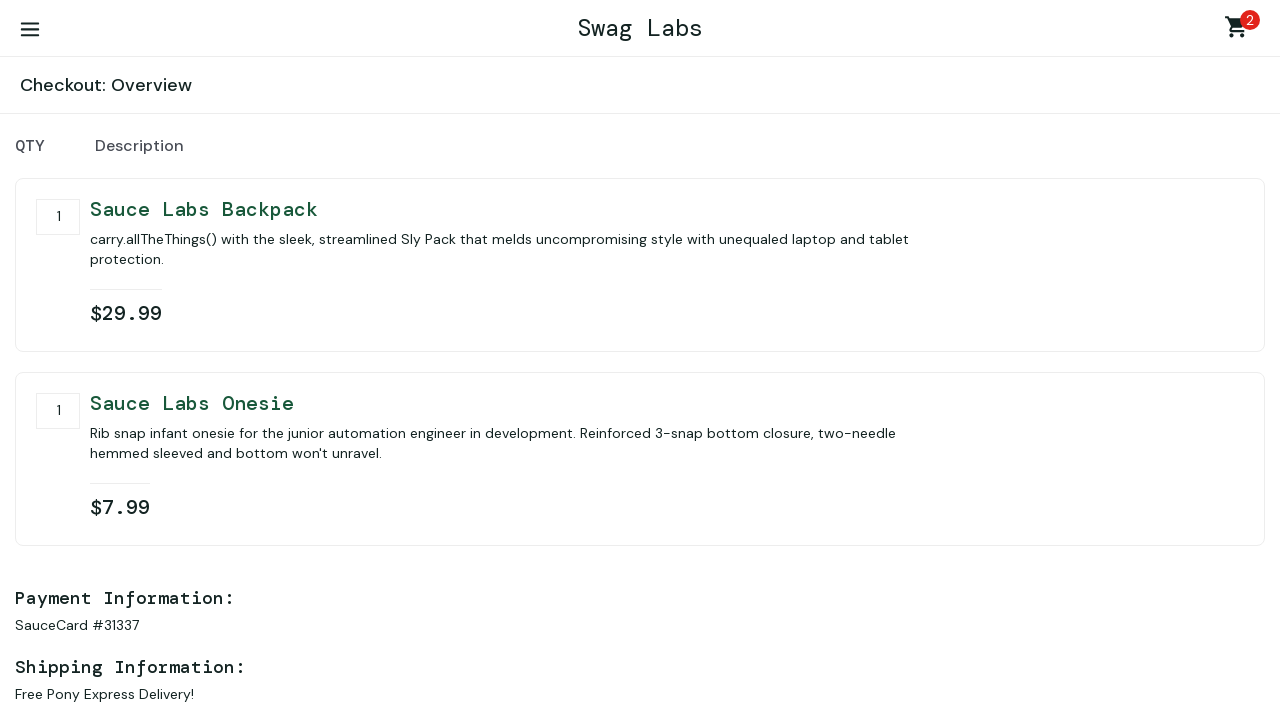

Verified first product on overview page: Sauce Labs Backpack
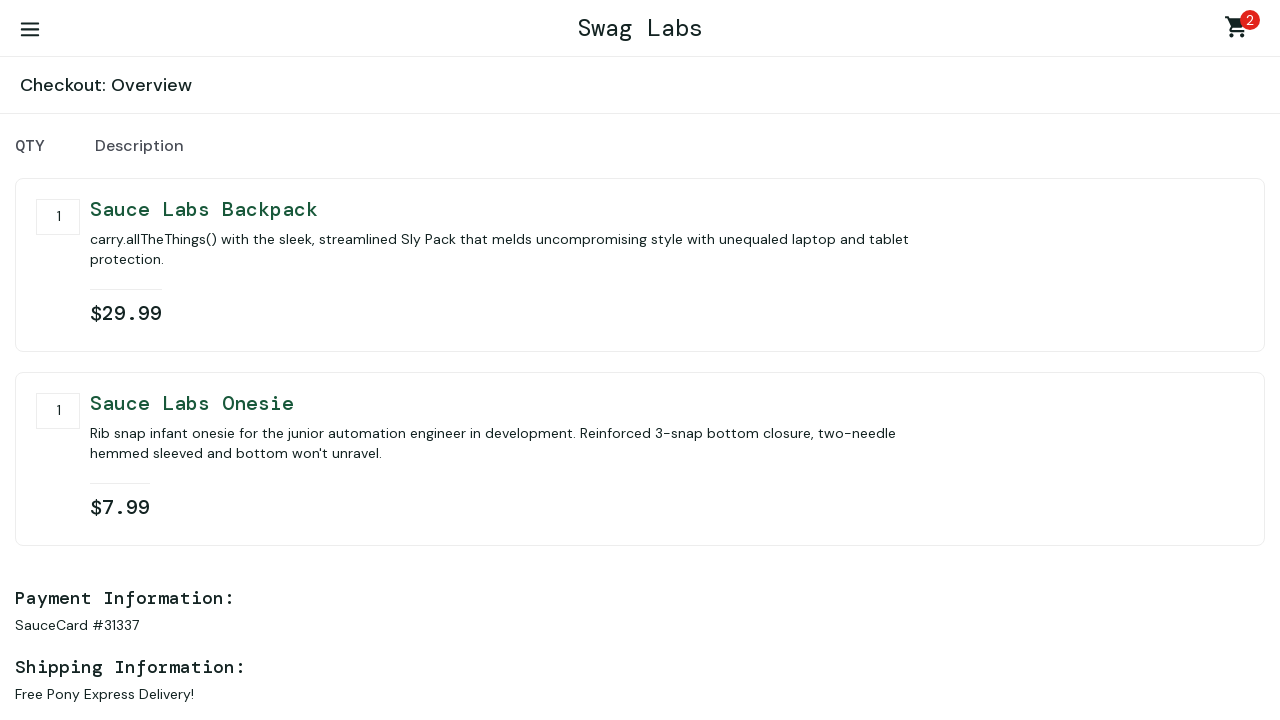

Verified second product on overview page: Sauce Labs Onesie
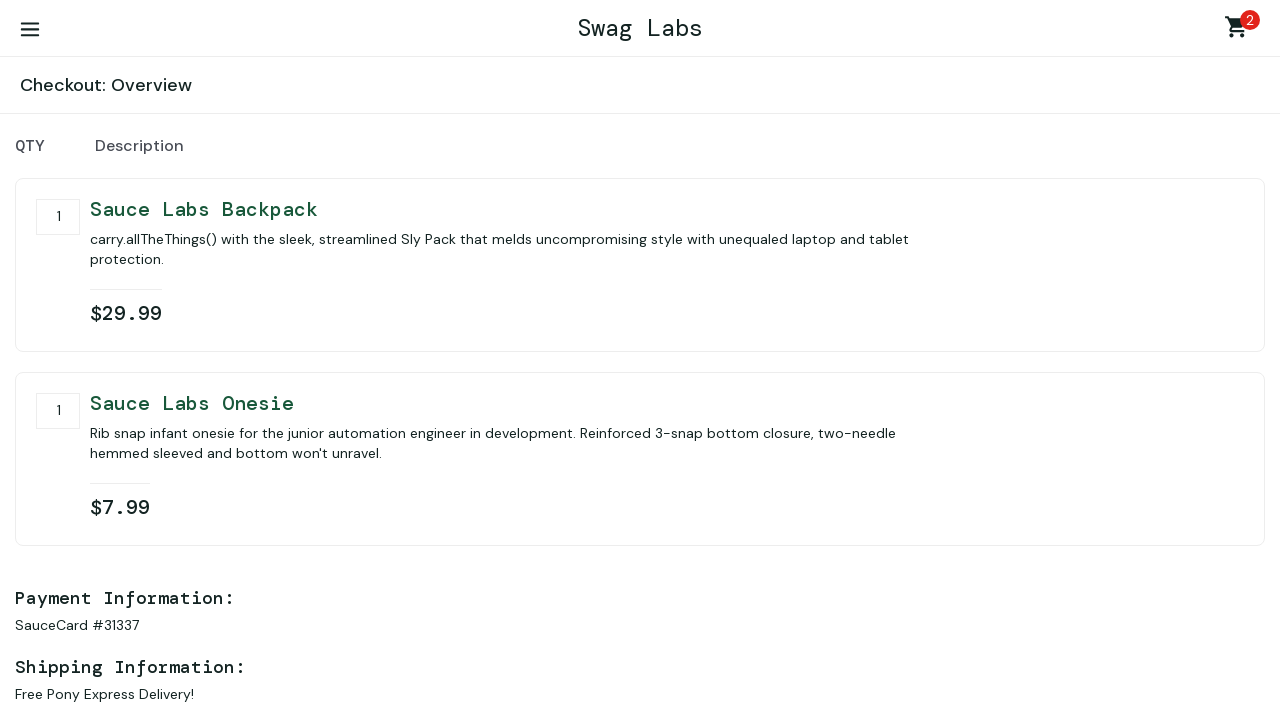

Verified first product price on overview: $29.99
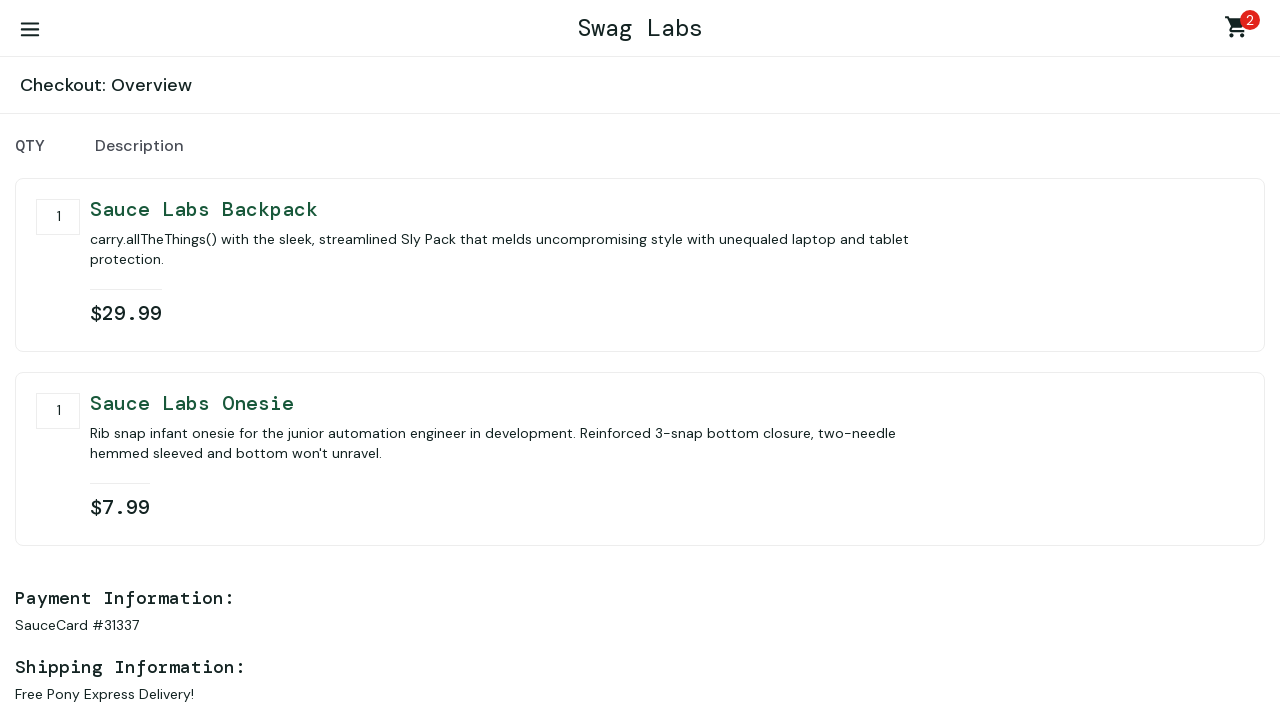

Verified second product price on overview: $7.99
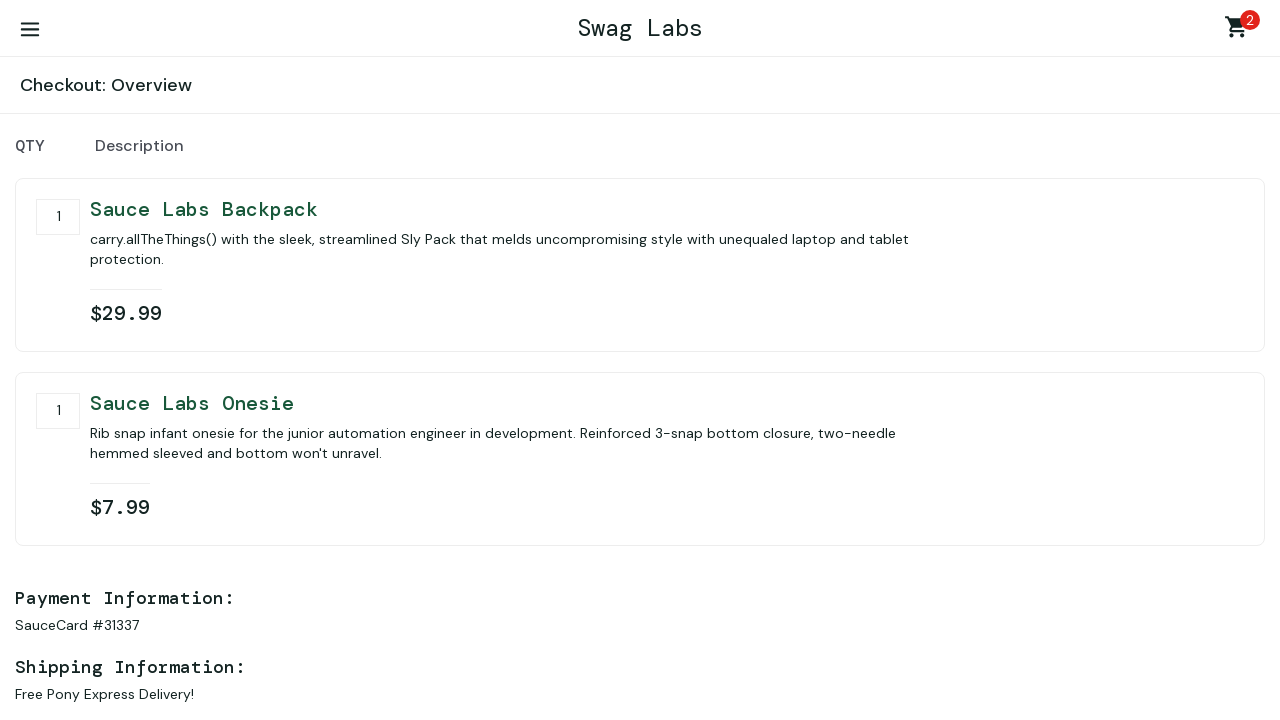

Retrieved order subtotal: Item total: $37.98
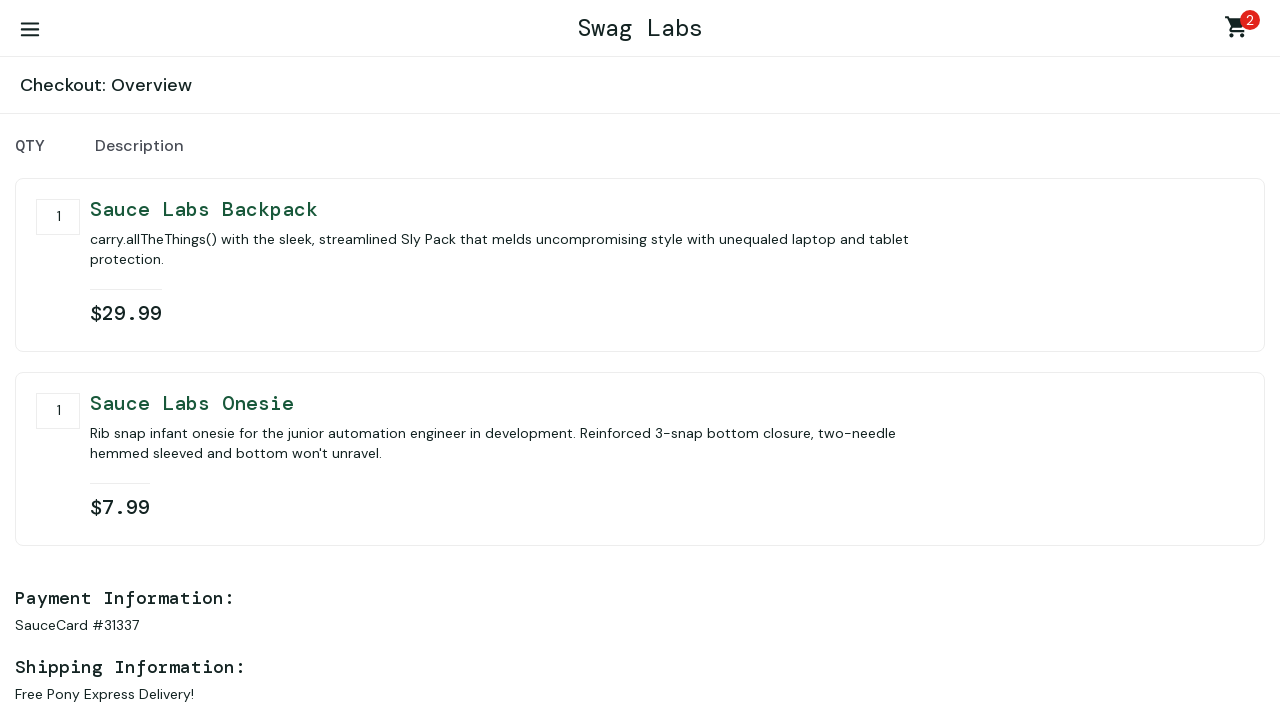

Clicked finish button to complete purchase at (1155, 463) on #finish
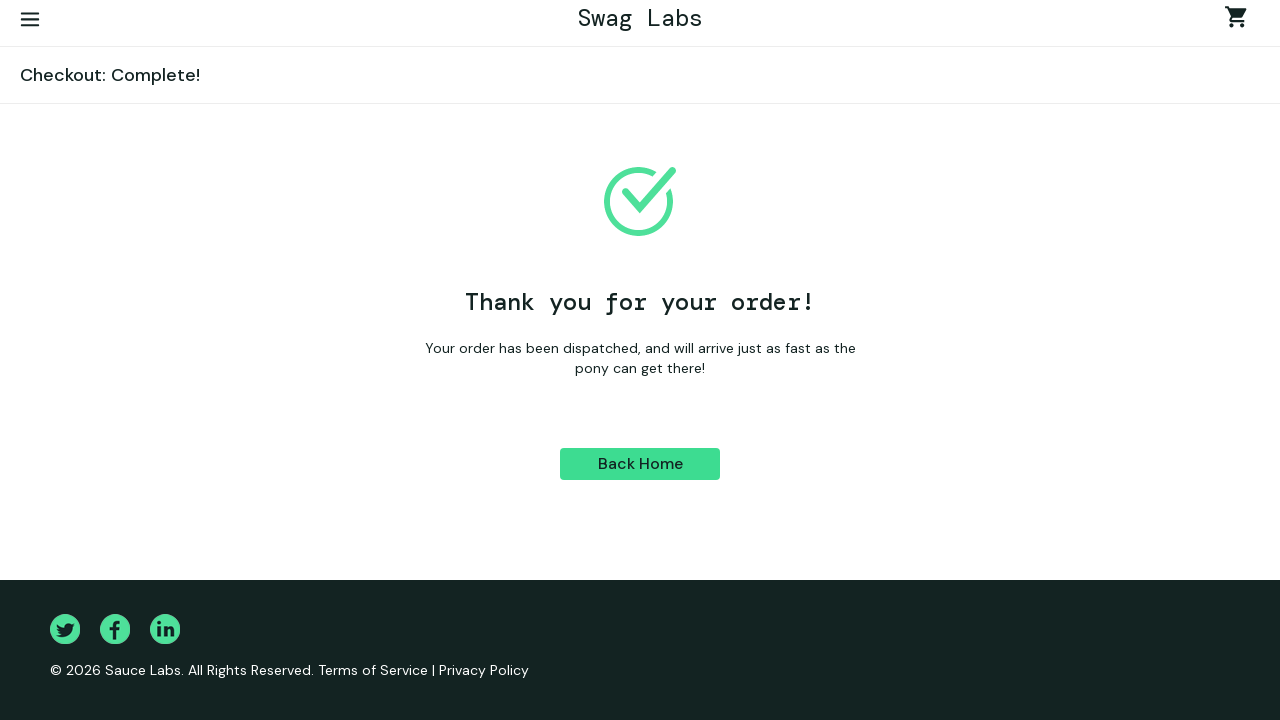

Order confirmation page loaded successfully
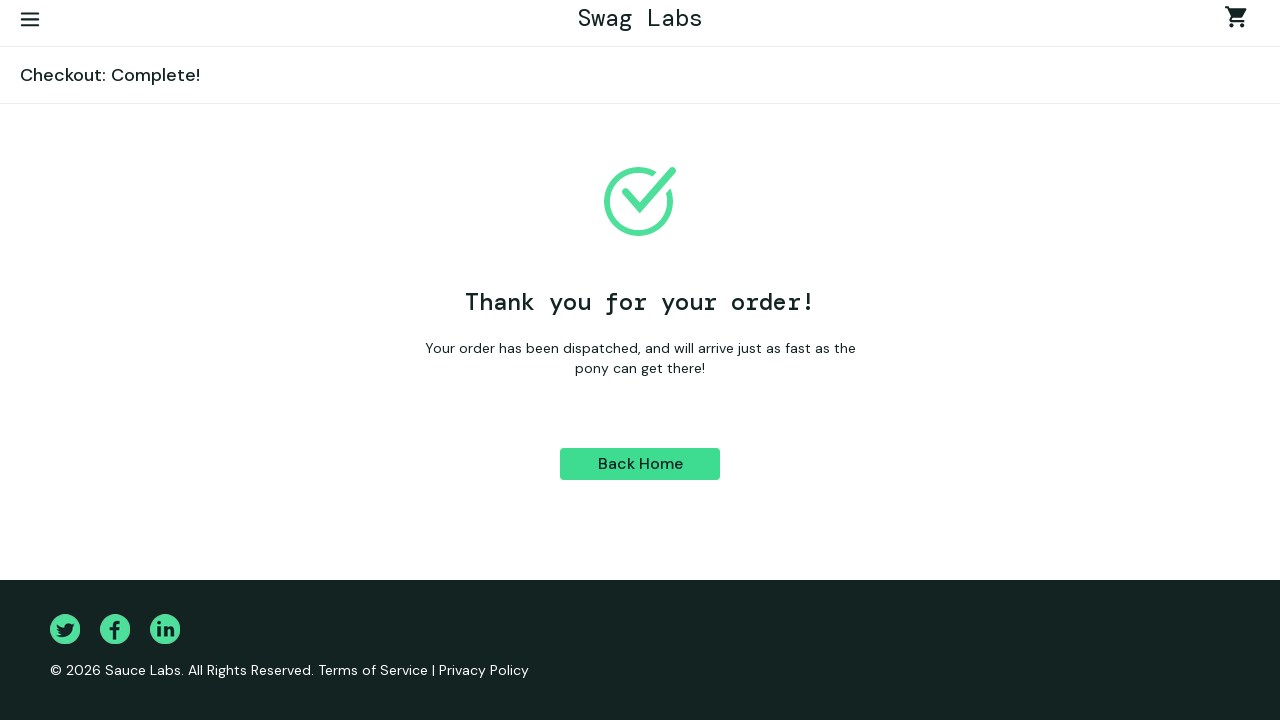

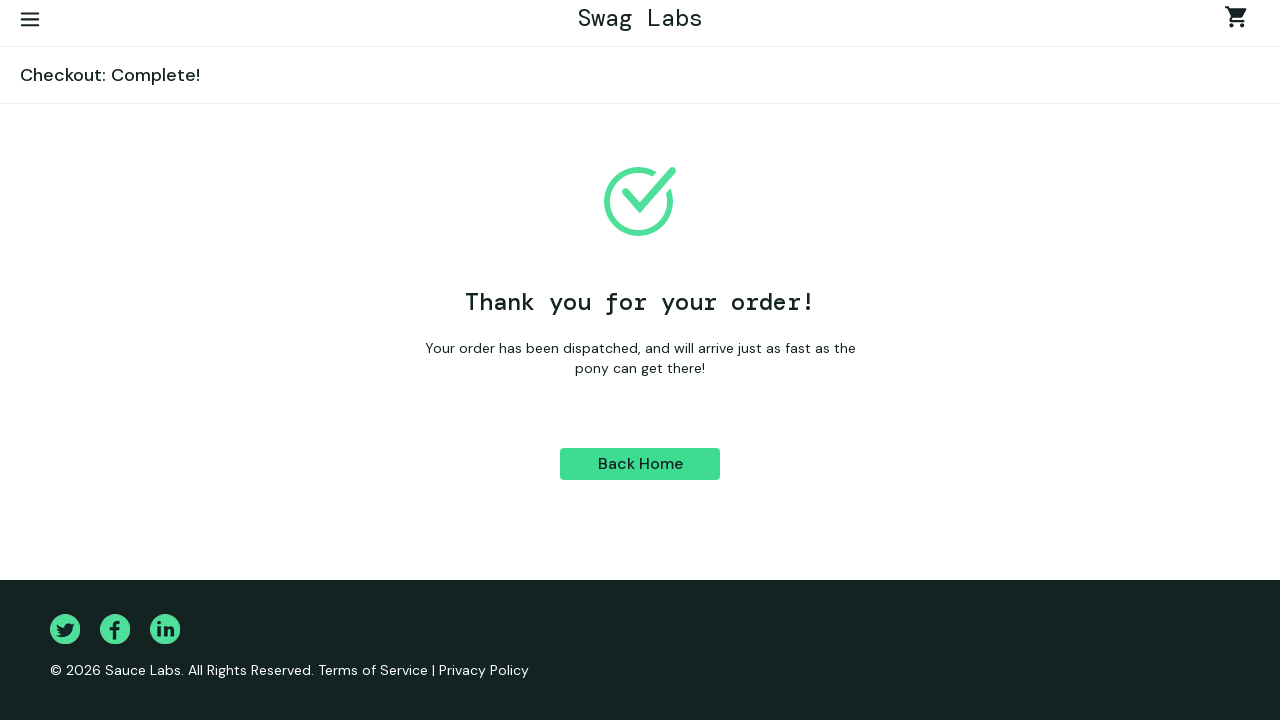